Tests radio button selection by randomly selecting one of the available radio button options

Starting URL: https://codenboxautomationlab.com/practice/

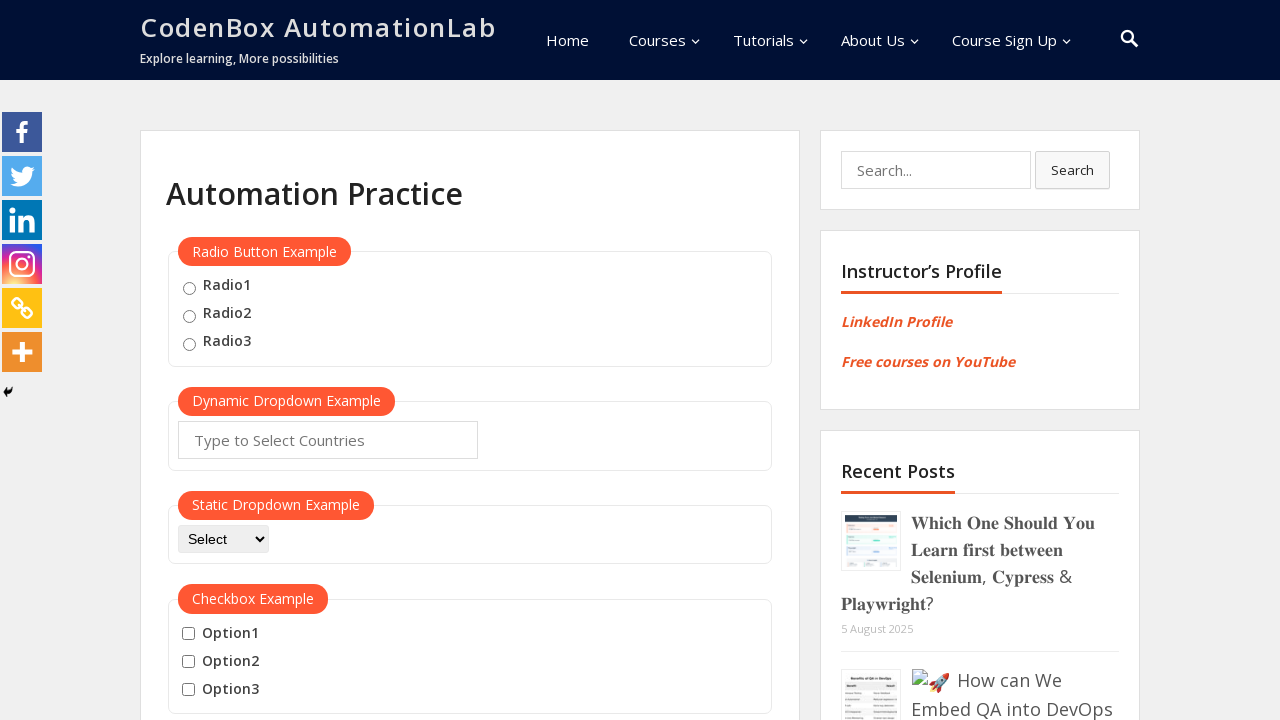

Located all radio button elements in the radio-btn-example section
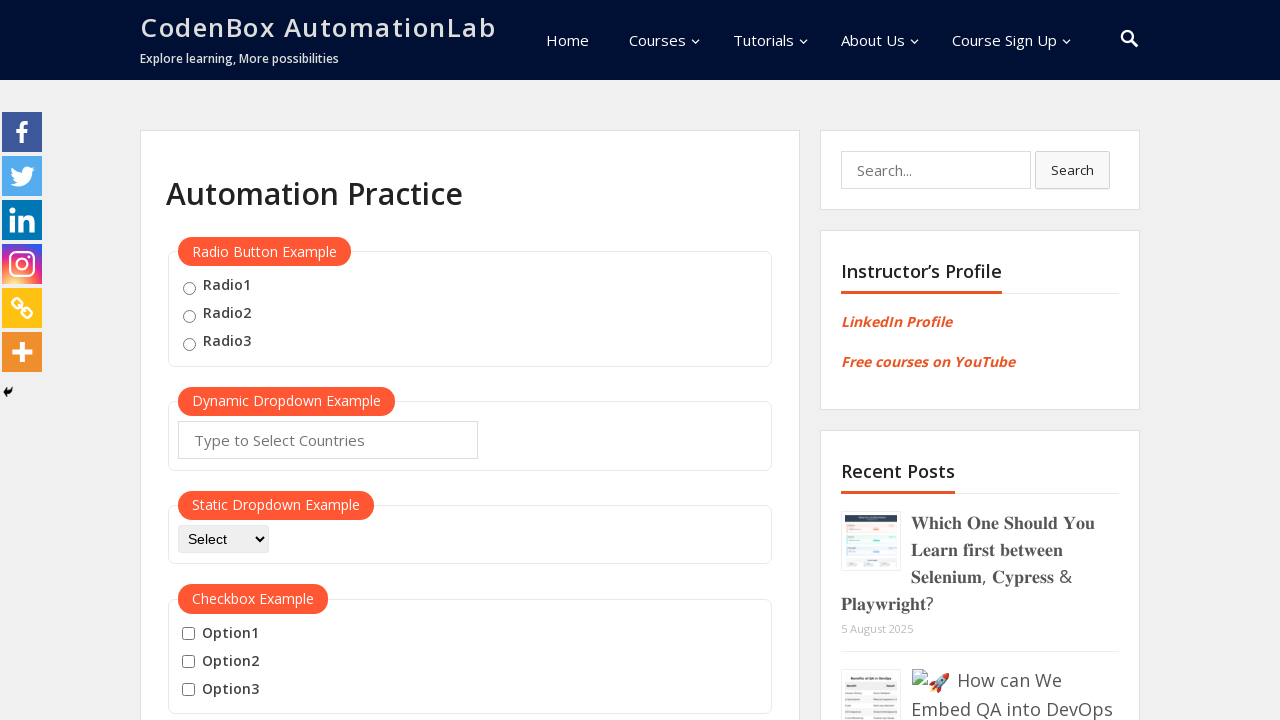

Found 3 radio button options available
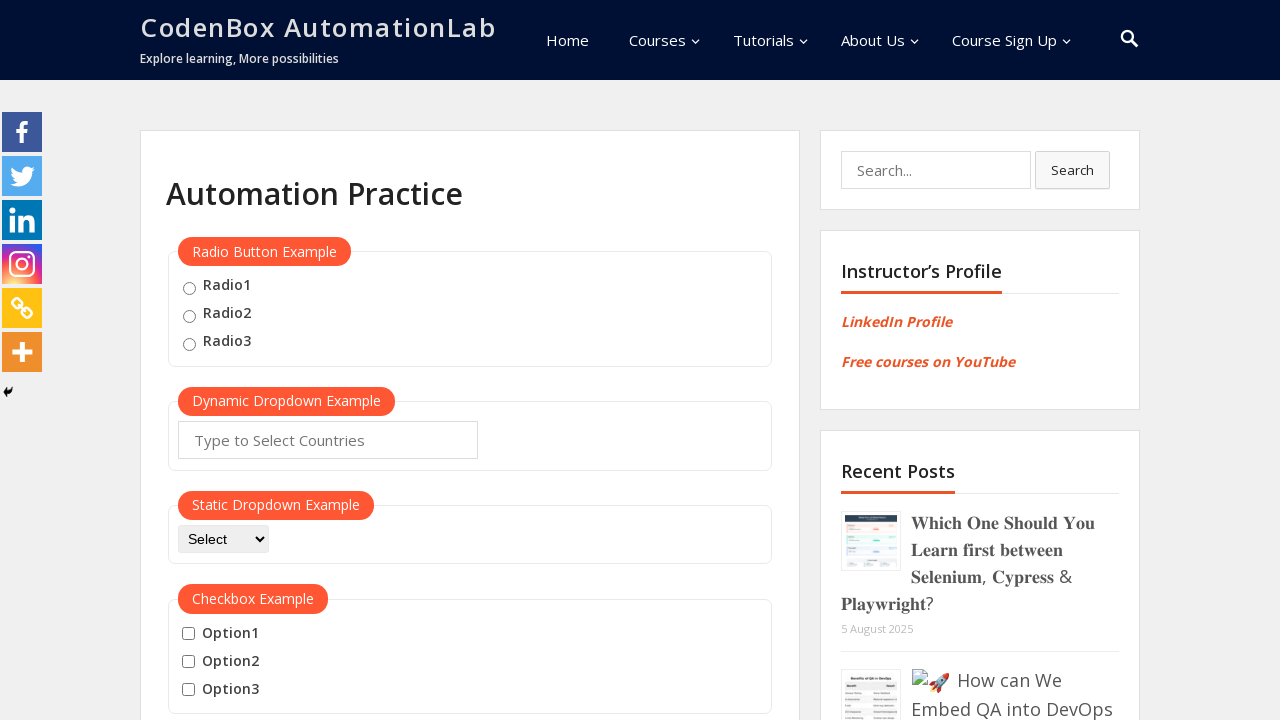

Randomly selected radio button at index 2
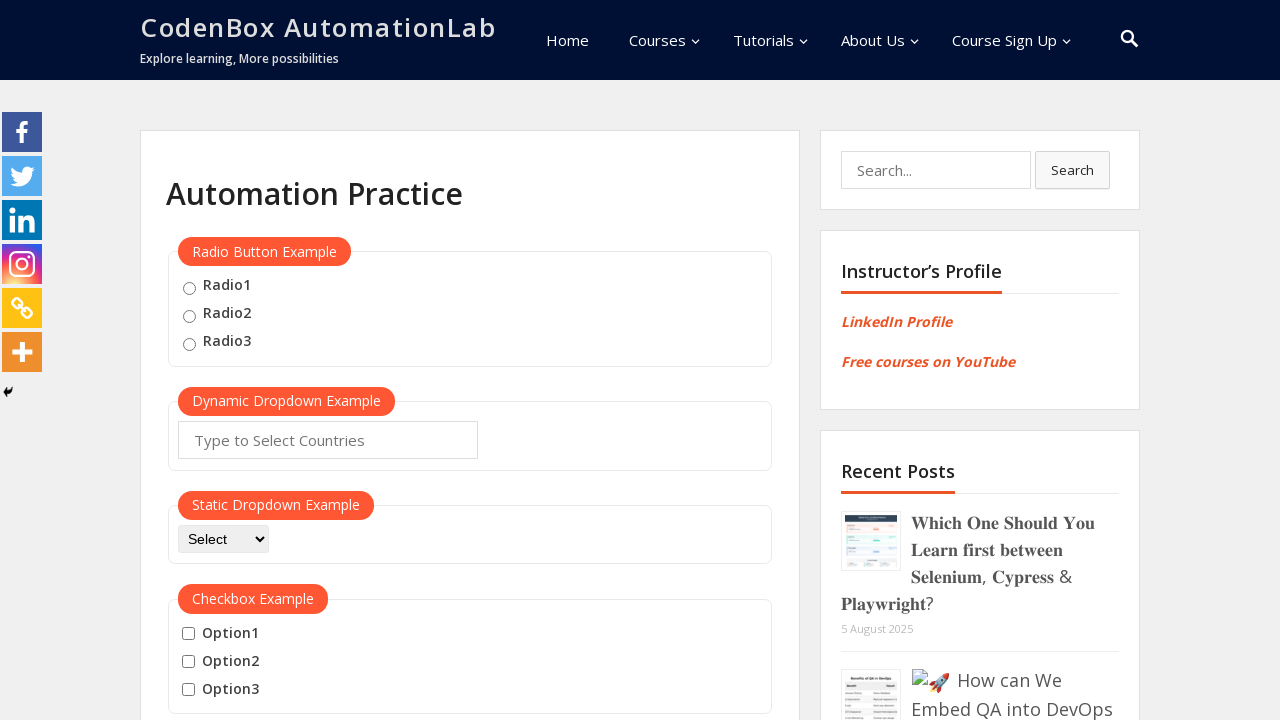

Clicked the randomly selected radio button (index 2) at (189, 344) on xpath=//div[@id='radio-btn-example']//fieldset >> input[name='radioButton'] >> n
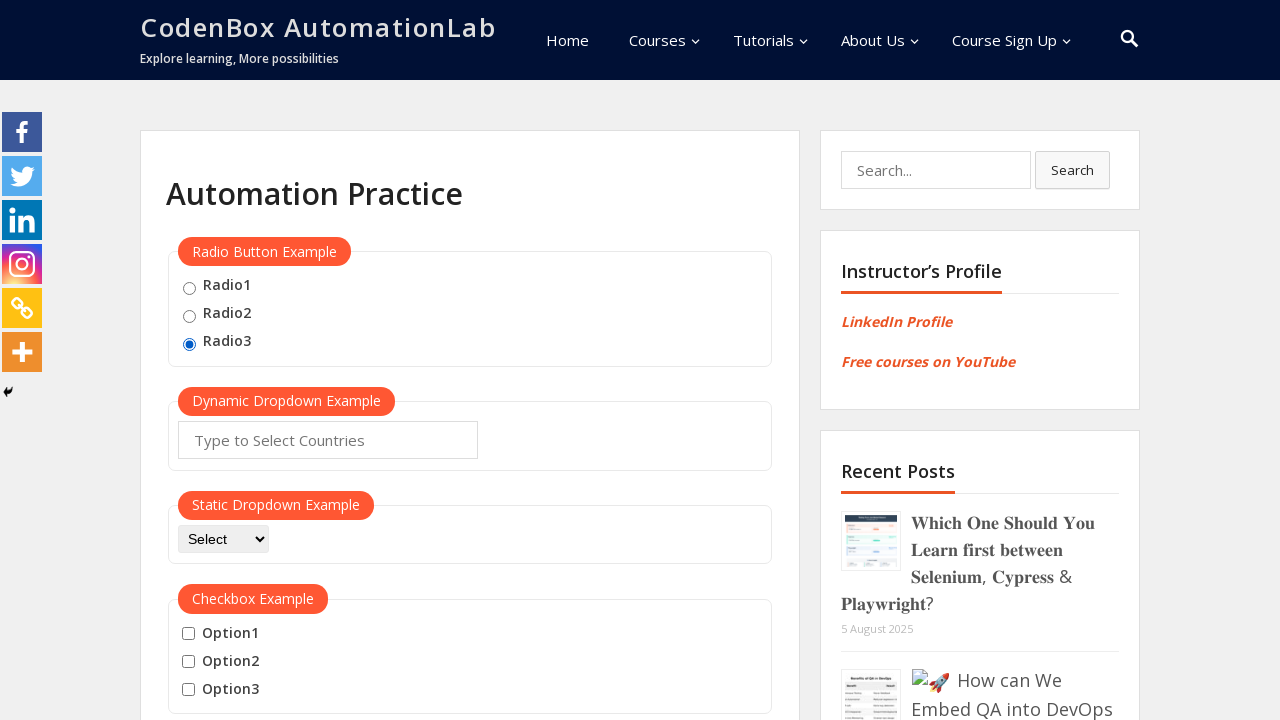

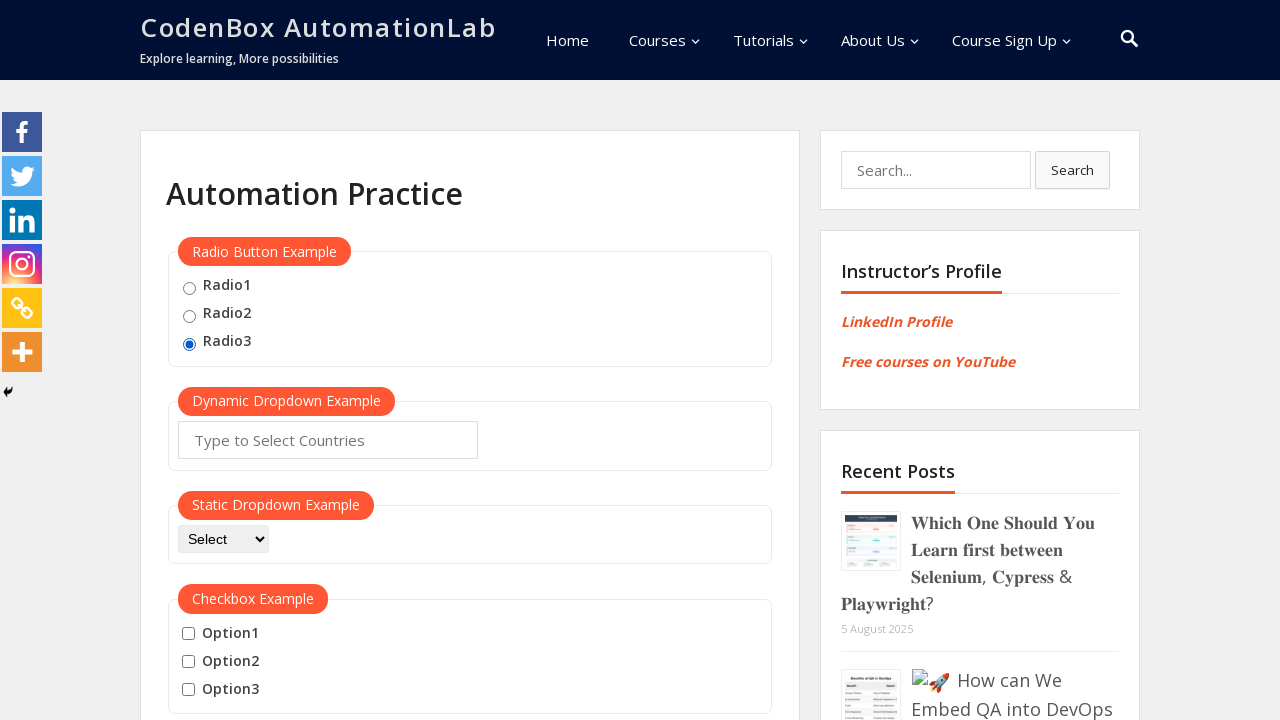